Tests the Python.org website search functionality by entering a search query and submitting the form

Starting URL: https://www.python.org

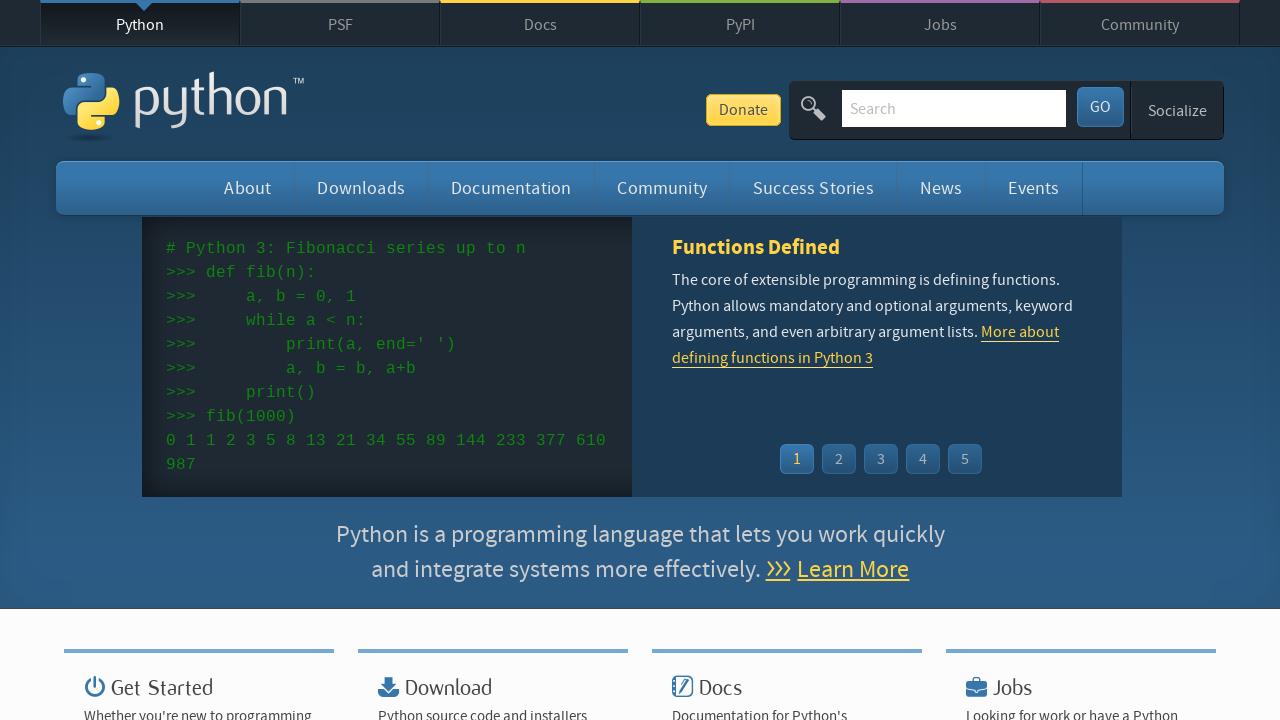

Verified 'Python' is in page title
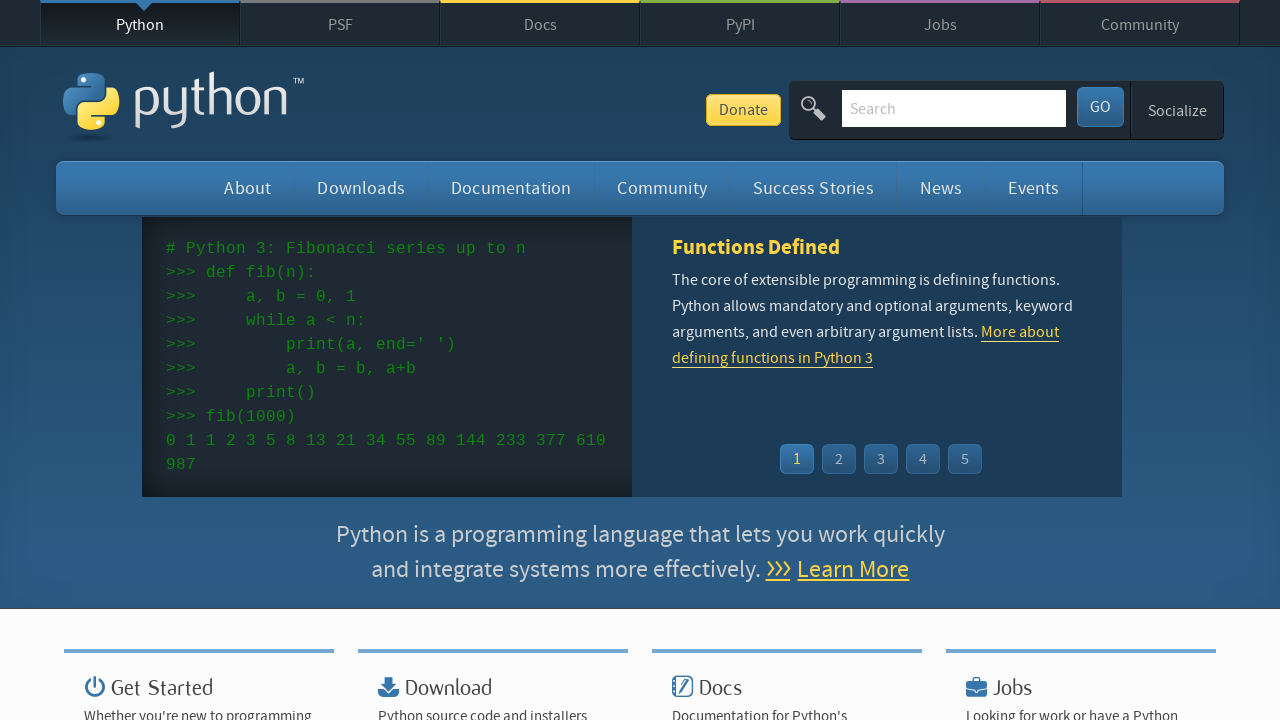

Filled search box with 'selenium' query on input[name='q']
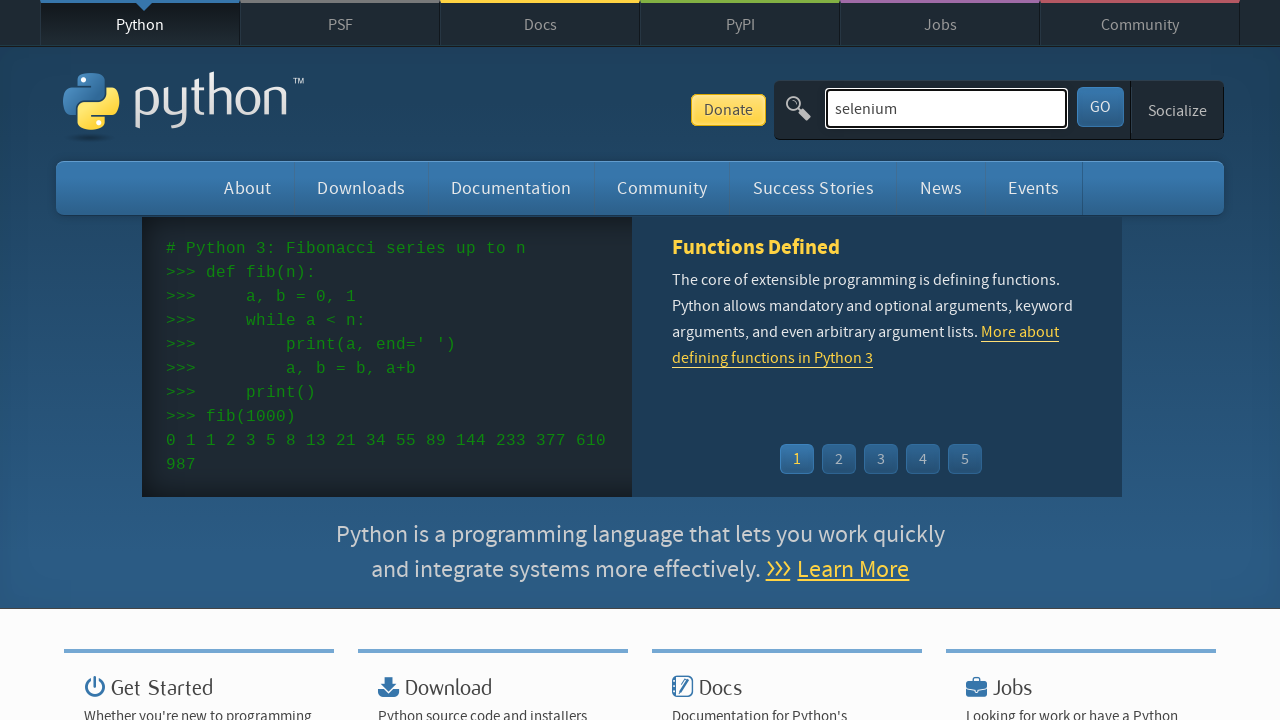

Submitted search form by pressing Enter on input[name='q']
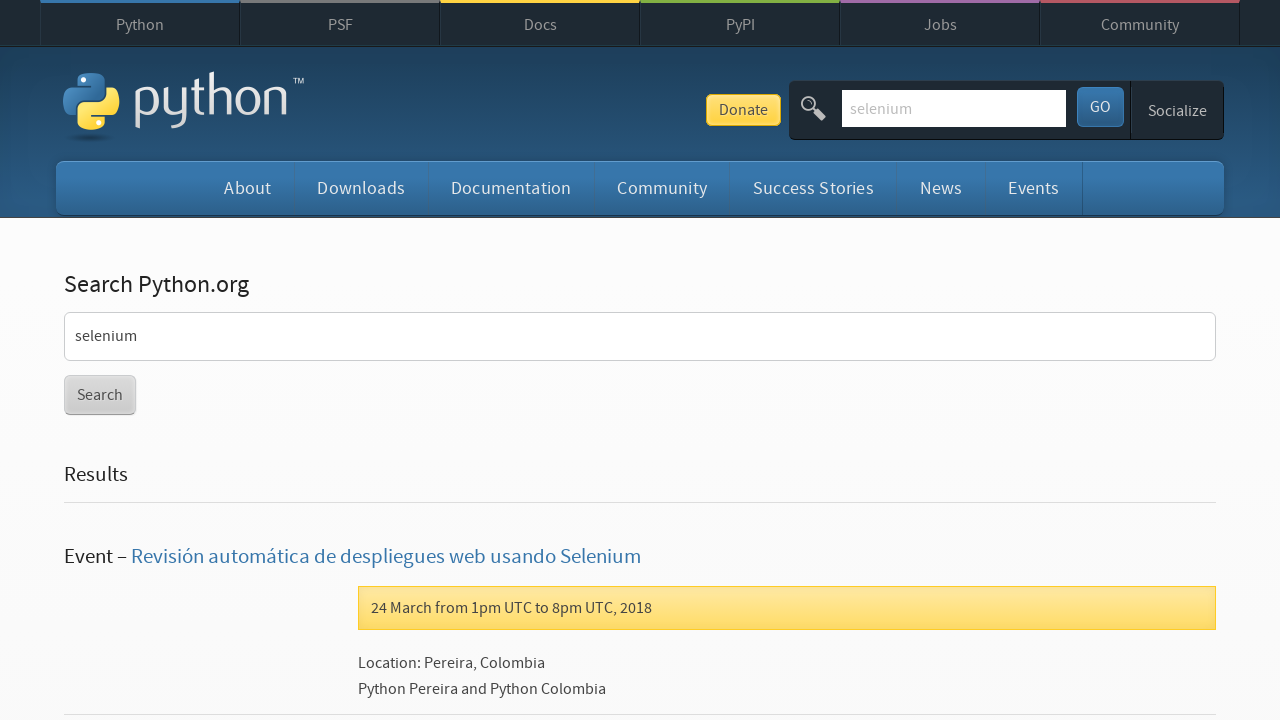

Search results page loaded (network idle)
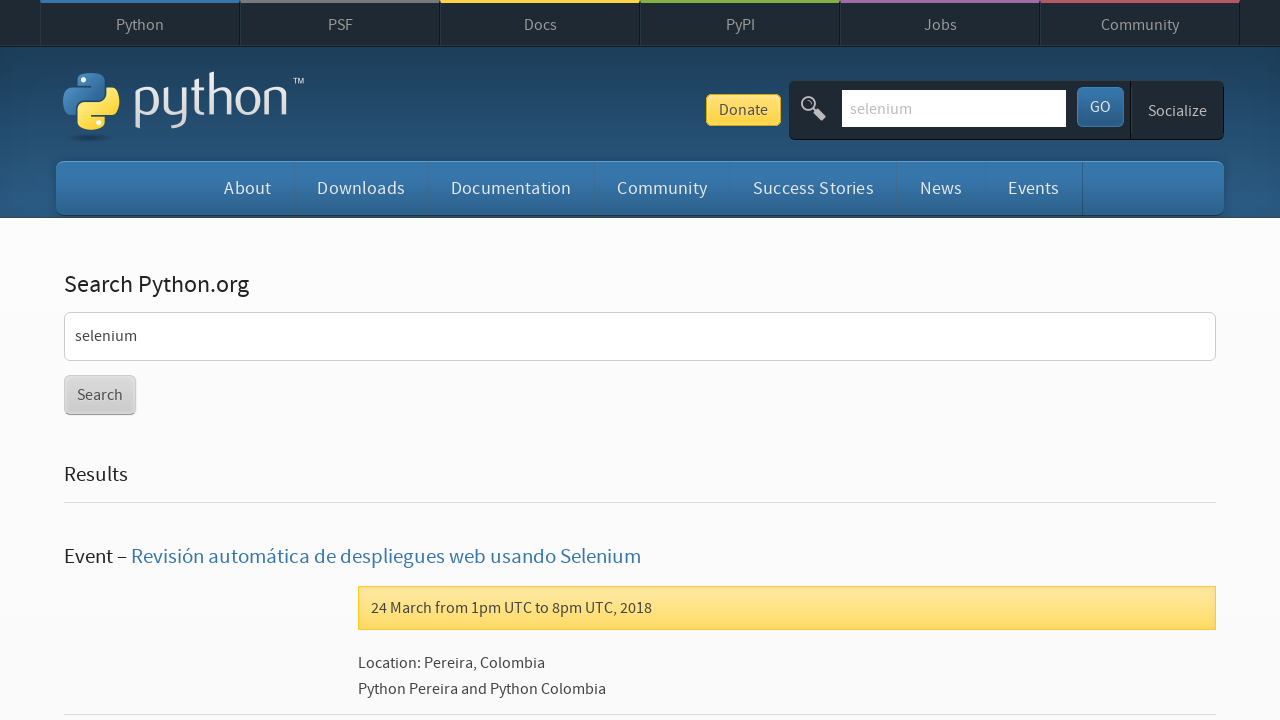

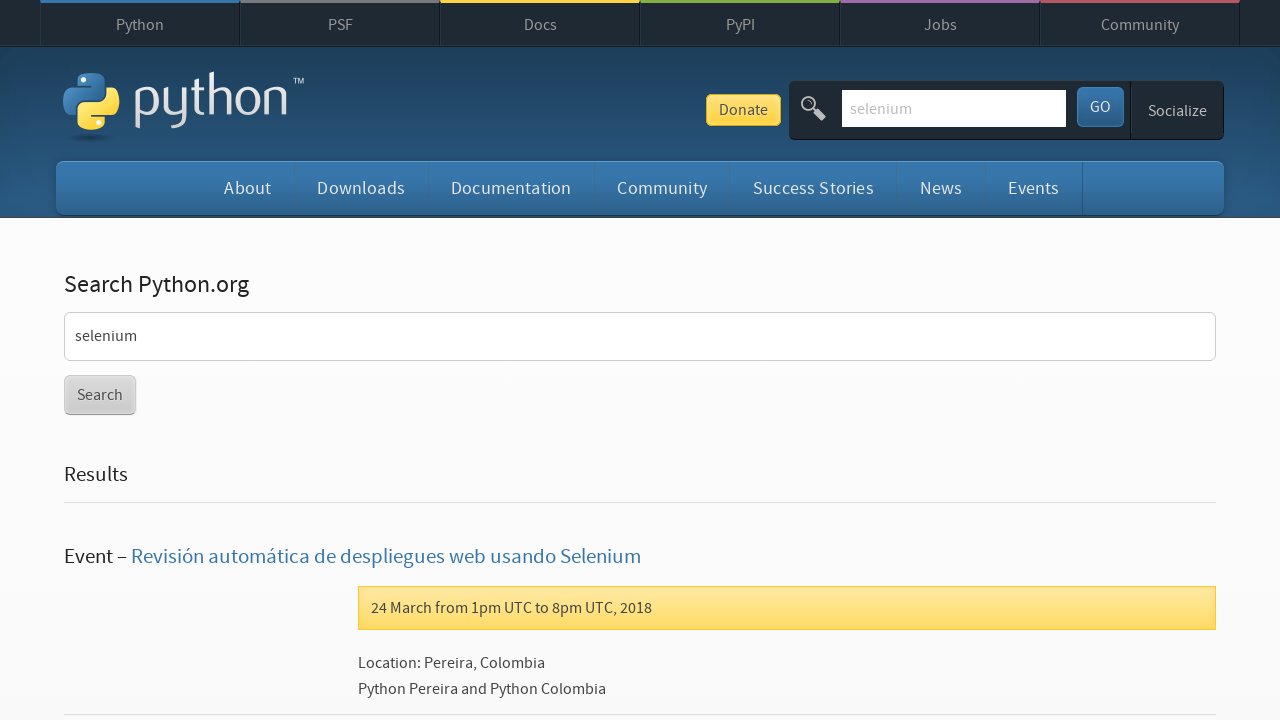